Navigates to the Puma India website and verifies the page loads successfully by maximizing the window and waiting for content.

Starting URL: https://in.puma.com/in/en

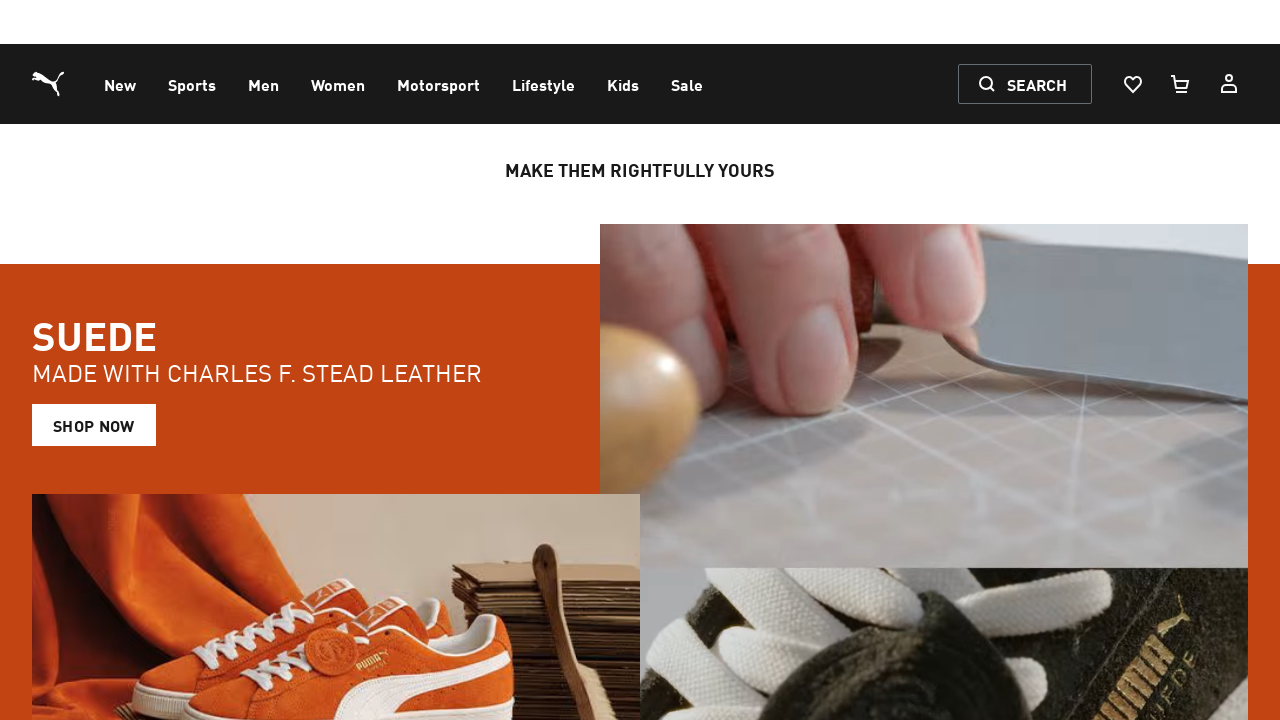

Waited for page to reach domcontentloaded state
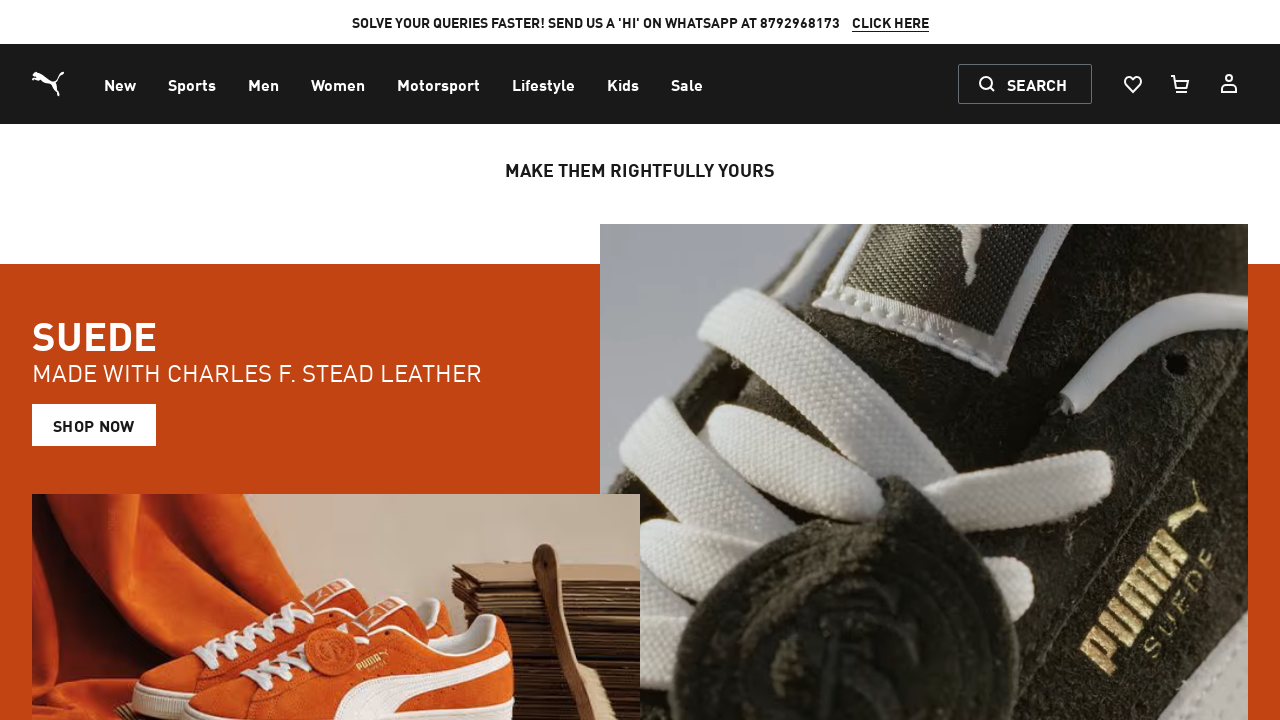

Waited 2 seconds for page content to fully render
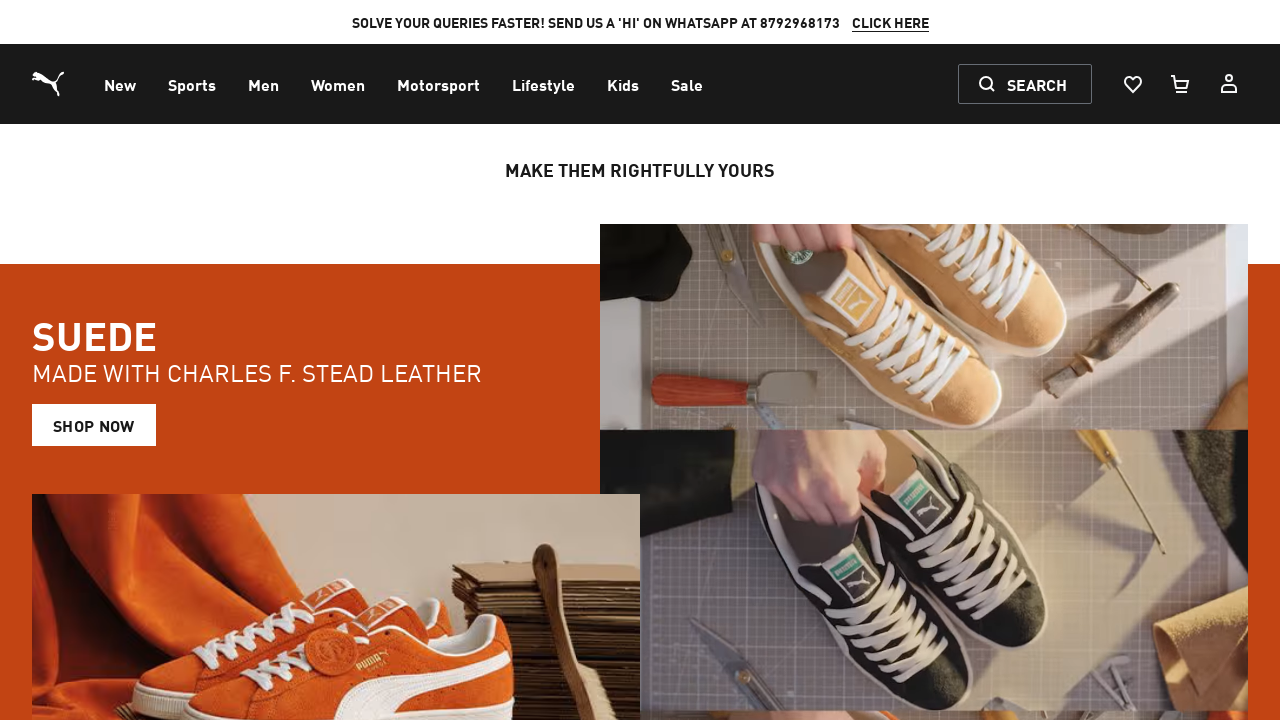

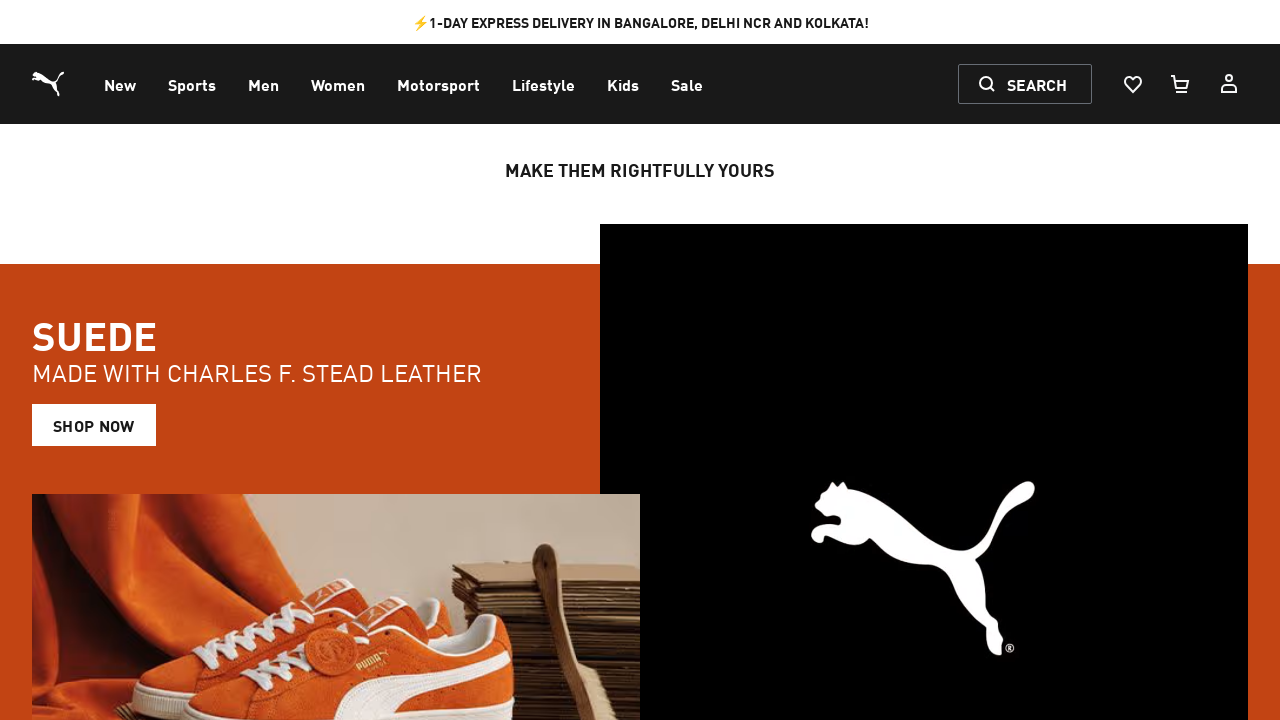